Tests interacting with nested iframes by clicking a tab to reveal nested iframes and filling a text input inside the inner iframe

Starting URL: https://demo.automationtesting.in/Frames.html

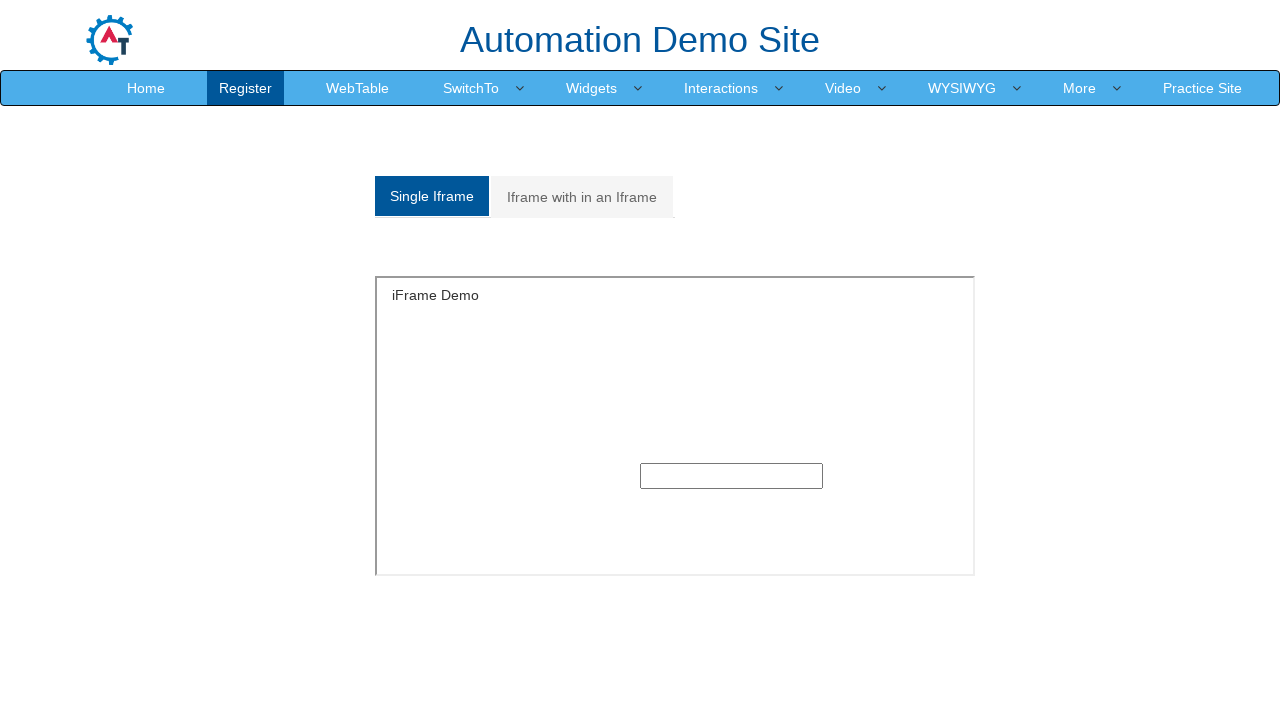

Clicked on 'Iframe with in an Iframe' tab to reveal nested iframes at (582, 197) on xpath=//a[normalize-space()='Iframe with in an Iframe']
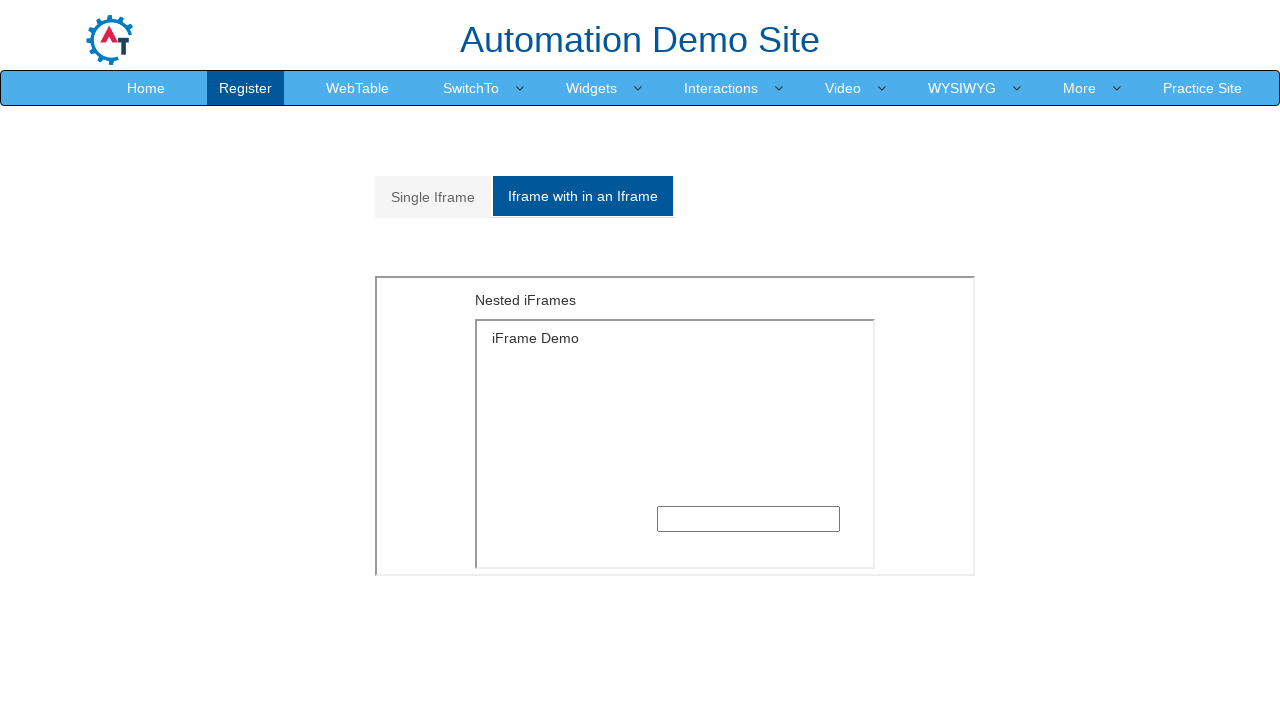

Filled text input inside nested iframes with 'Test' on xpath=//iframe[@src='MultipleFrames.html'] >> internal:control=enter-frame >> if
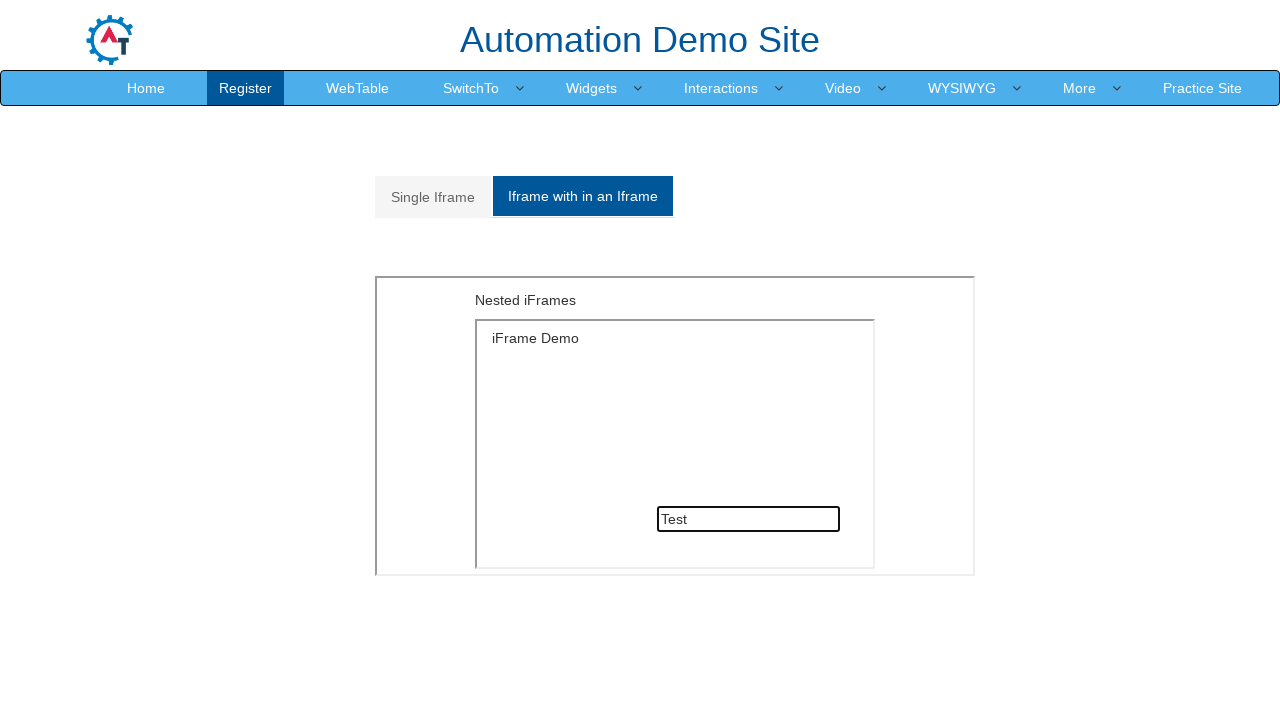

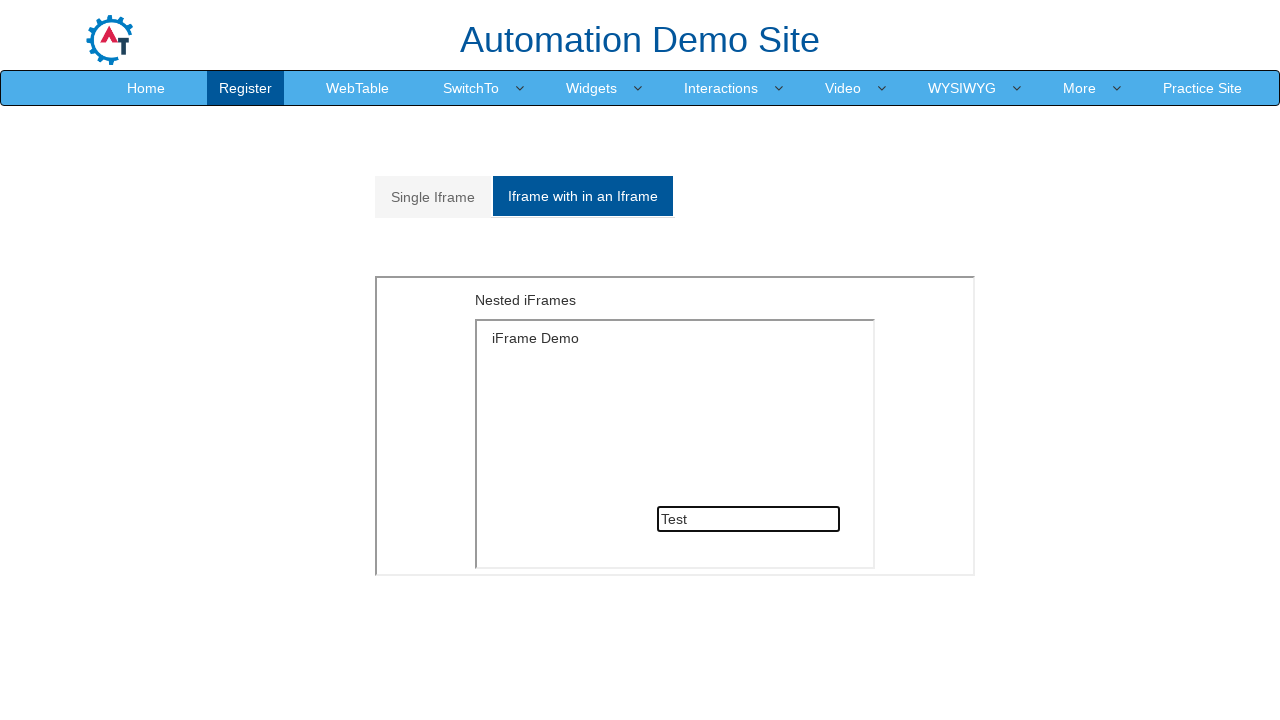